Tests browser history navigation by navigating through multiple pages and using browser back/forward buttons

Starting URL: https://bonigarcia.dev/selenium-webdriver-java/navigation1.html

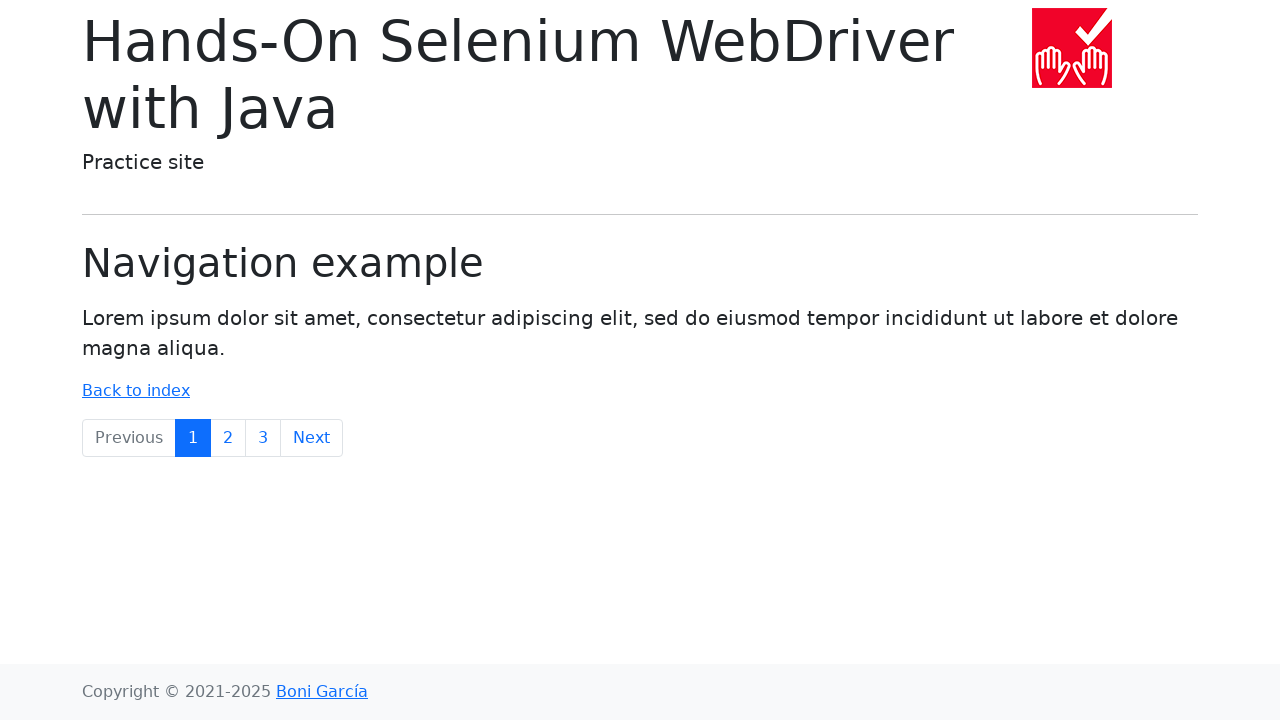

Navigated to navigation2.html page
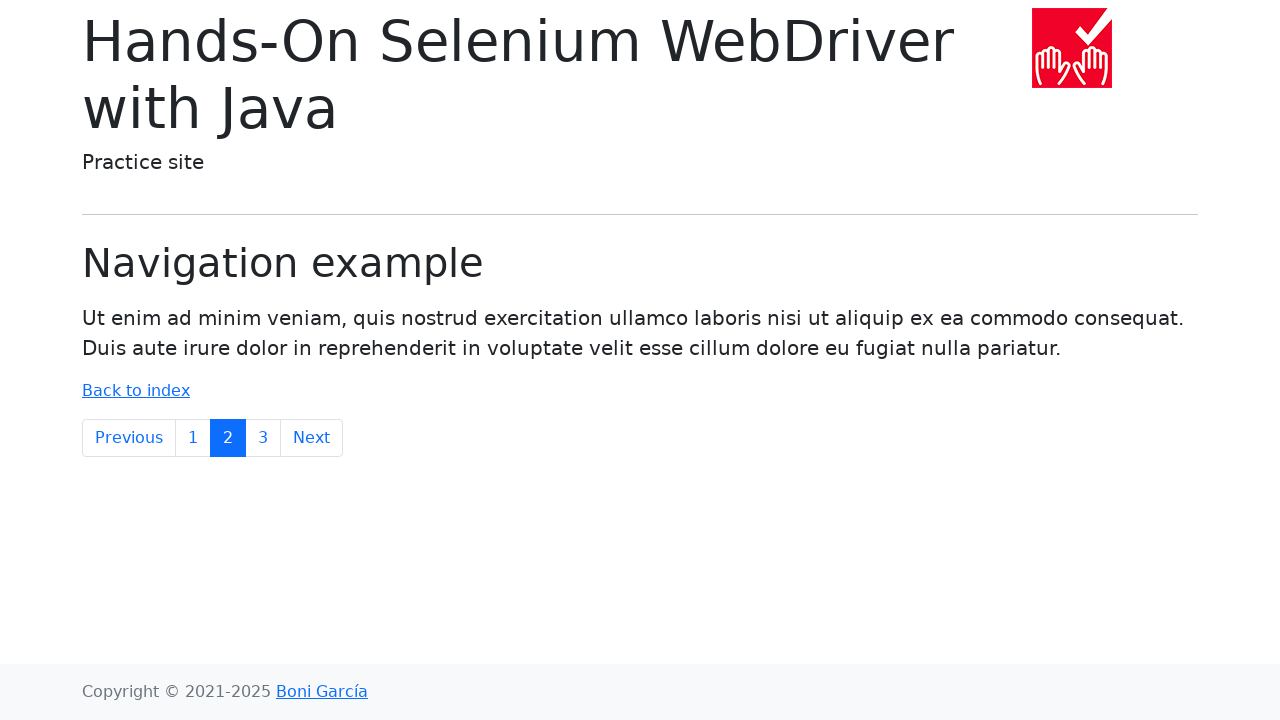

Navigated to navigation3.html page
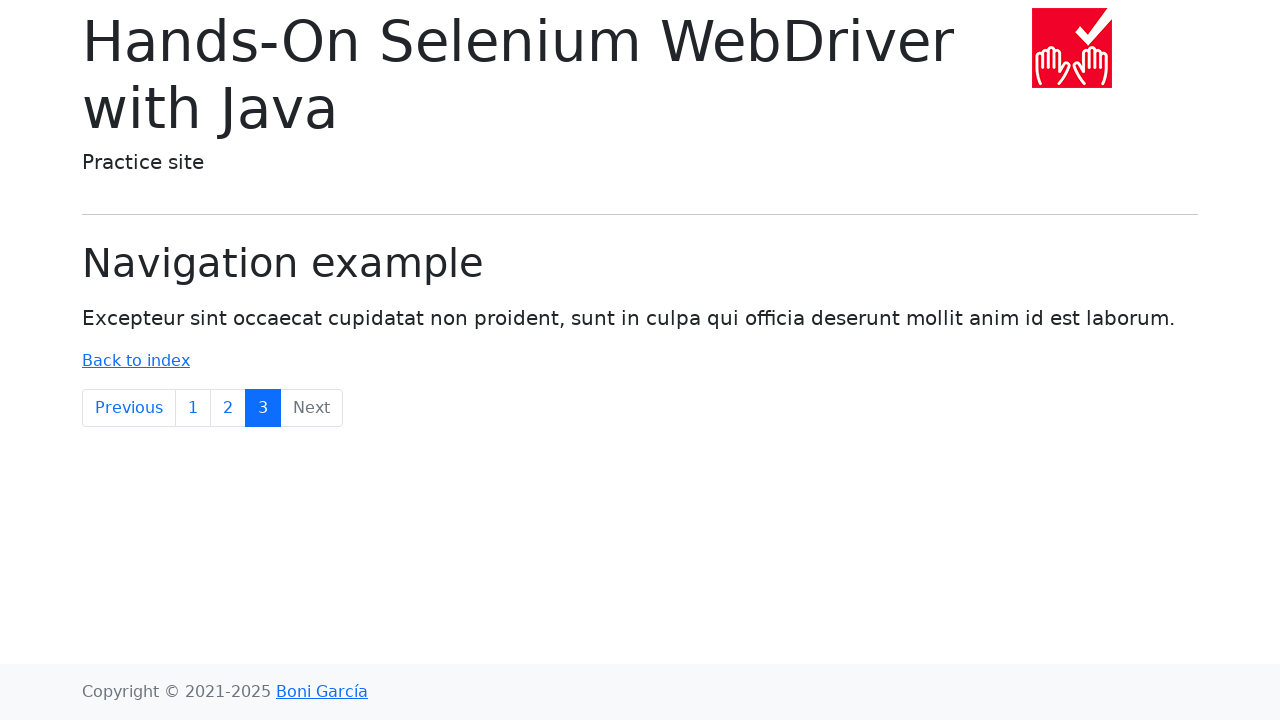

Used browser back button to return to navigation2.html
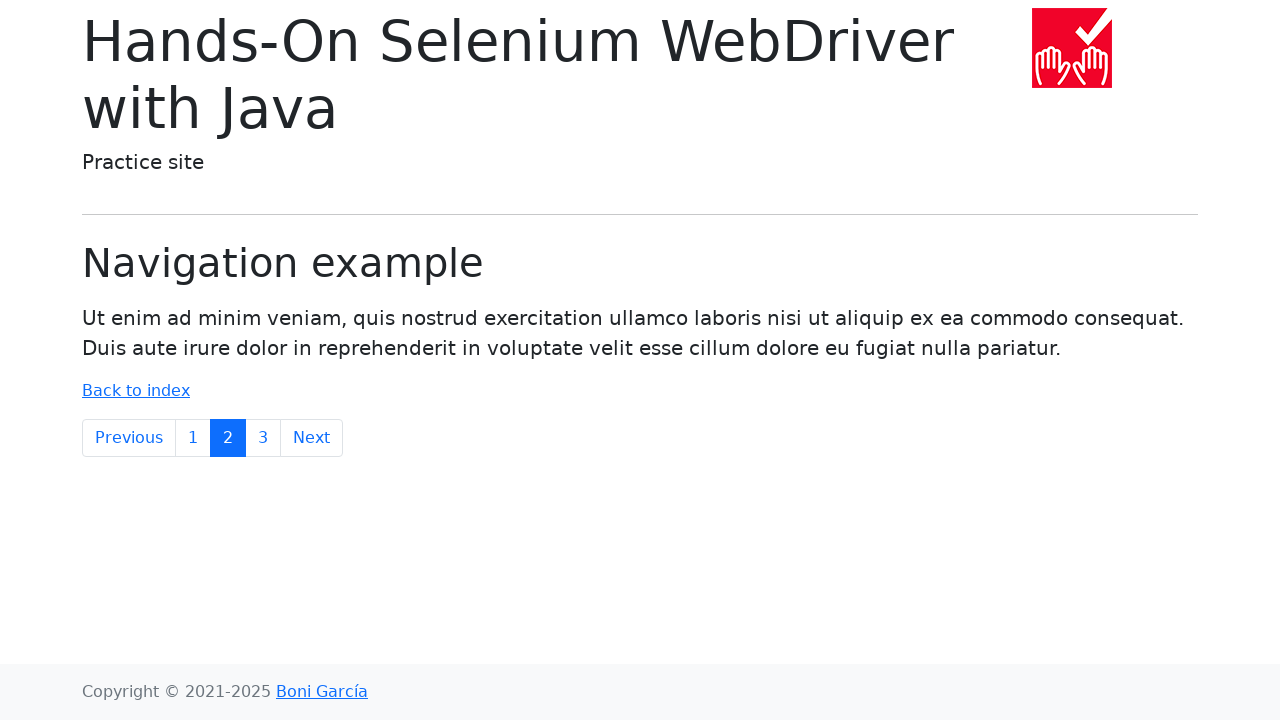

Used browser forward button to navigate to navigation3.html
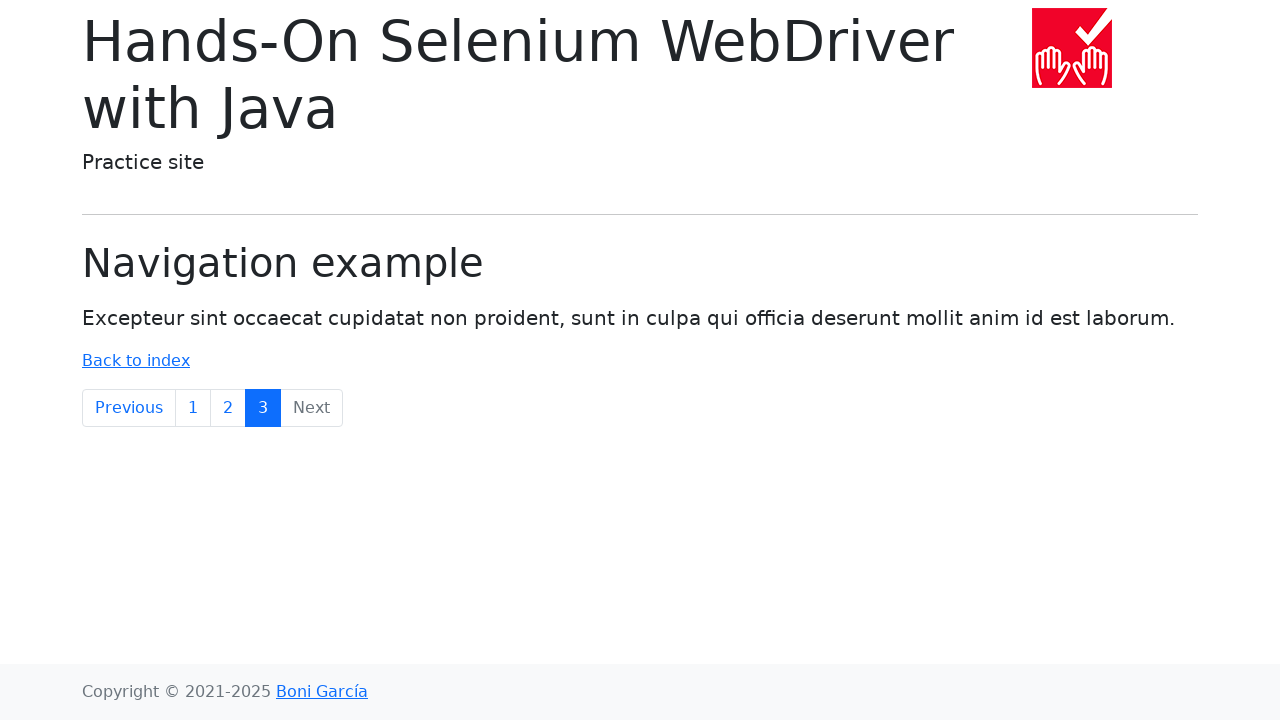

Verified current URL is navigation3.html
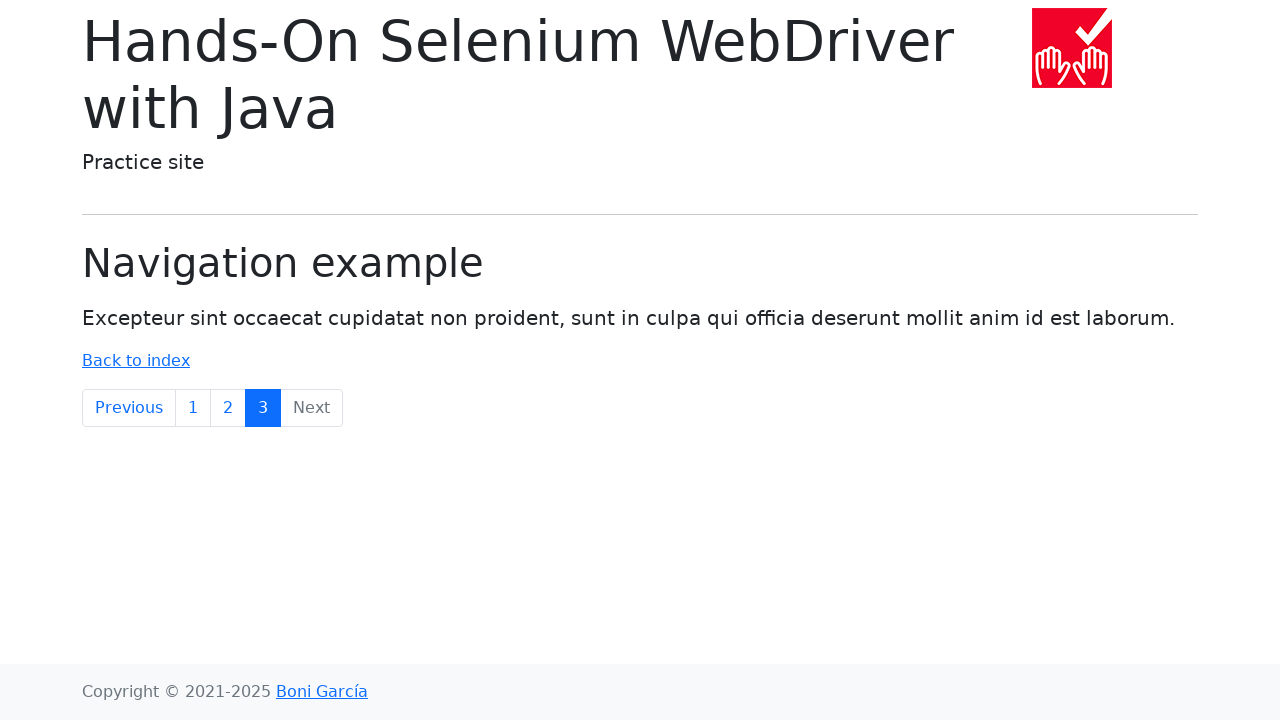

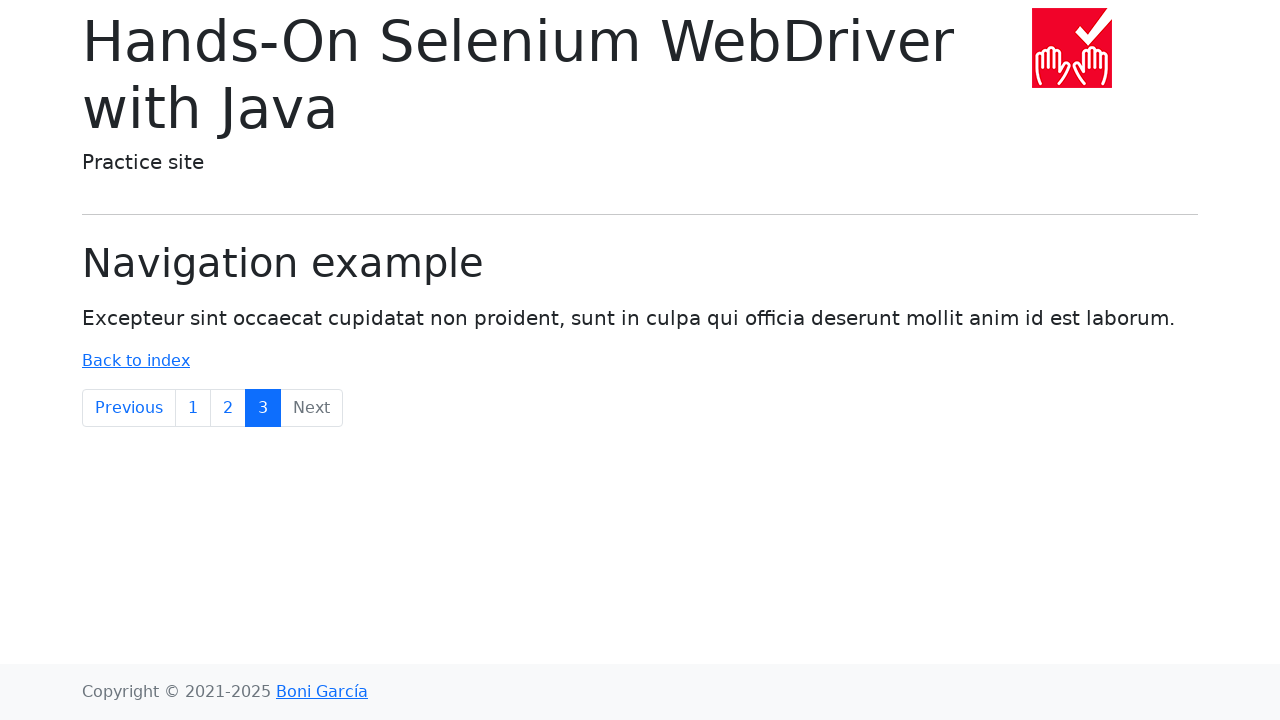